Tests that the Clear completed button displays the correct text when there are completed items

Starting URL: https://demo.playwright.dev/todomvc

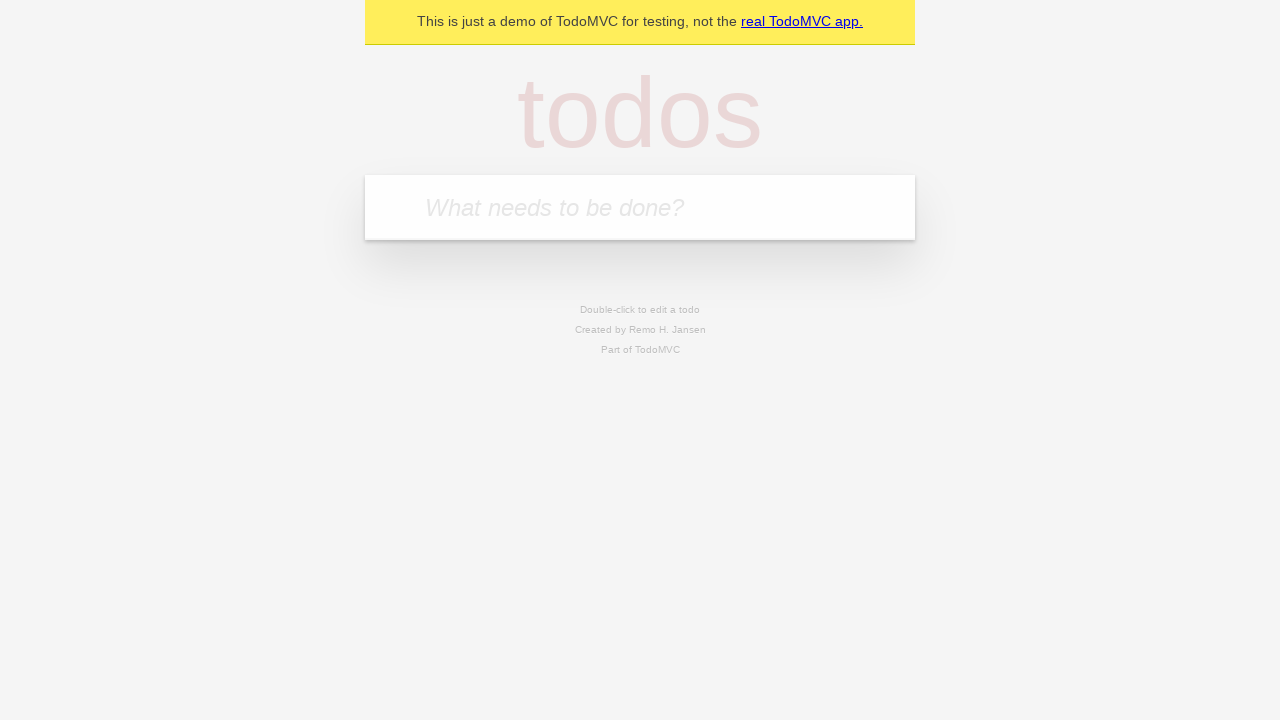

Filled todo input with 'buy some cheese' on internal:attr=[placeholder="What needs to be done?"i]
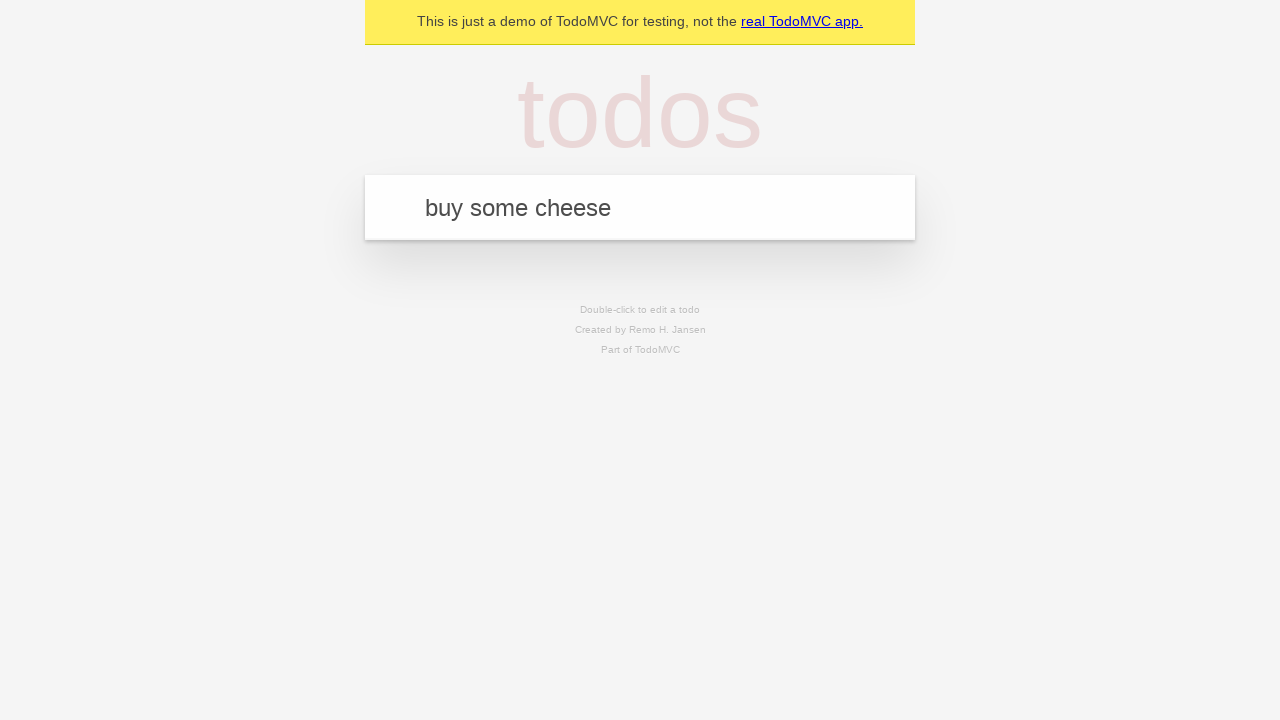

Pressed Enter to create first todo item on internal:attr=[placeholder="What needs to be done?"i]
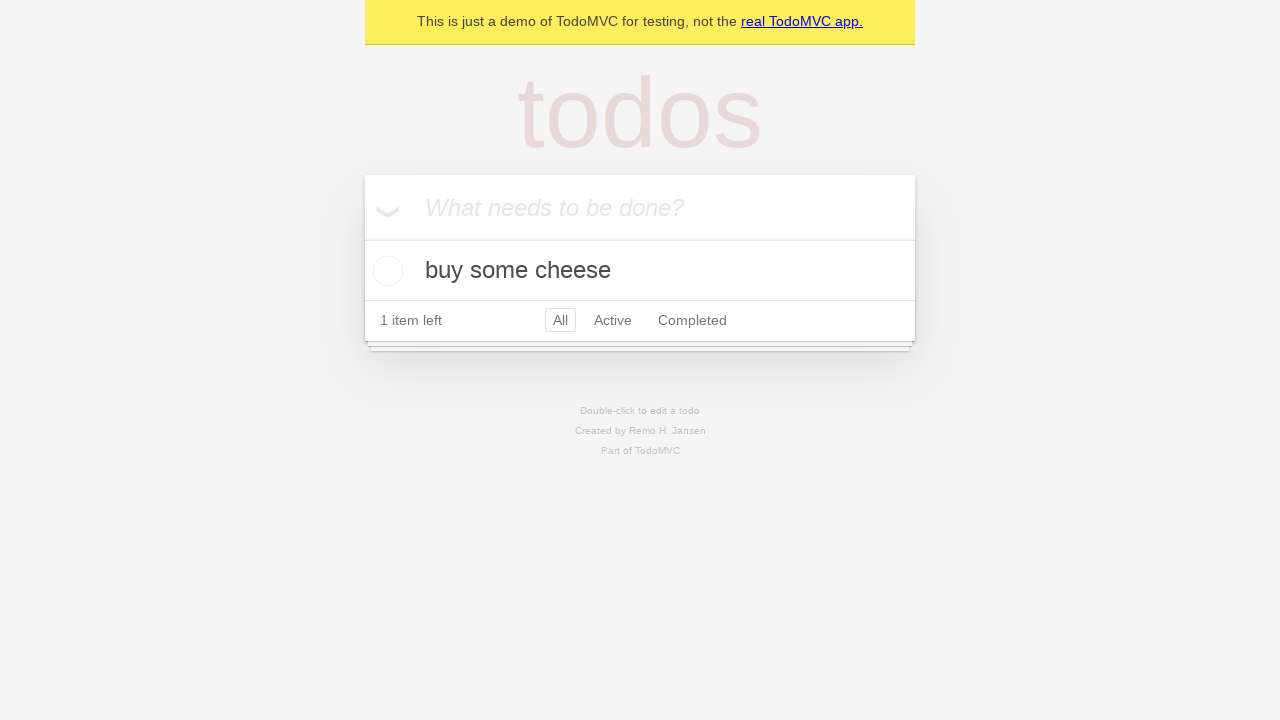

Filled todo input with 'feed the cat' on internal:attr=[placeholder="What needs to be done?"i]
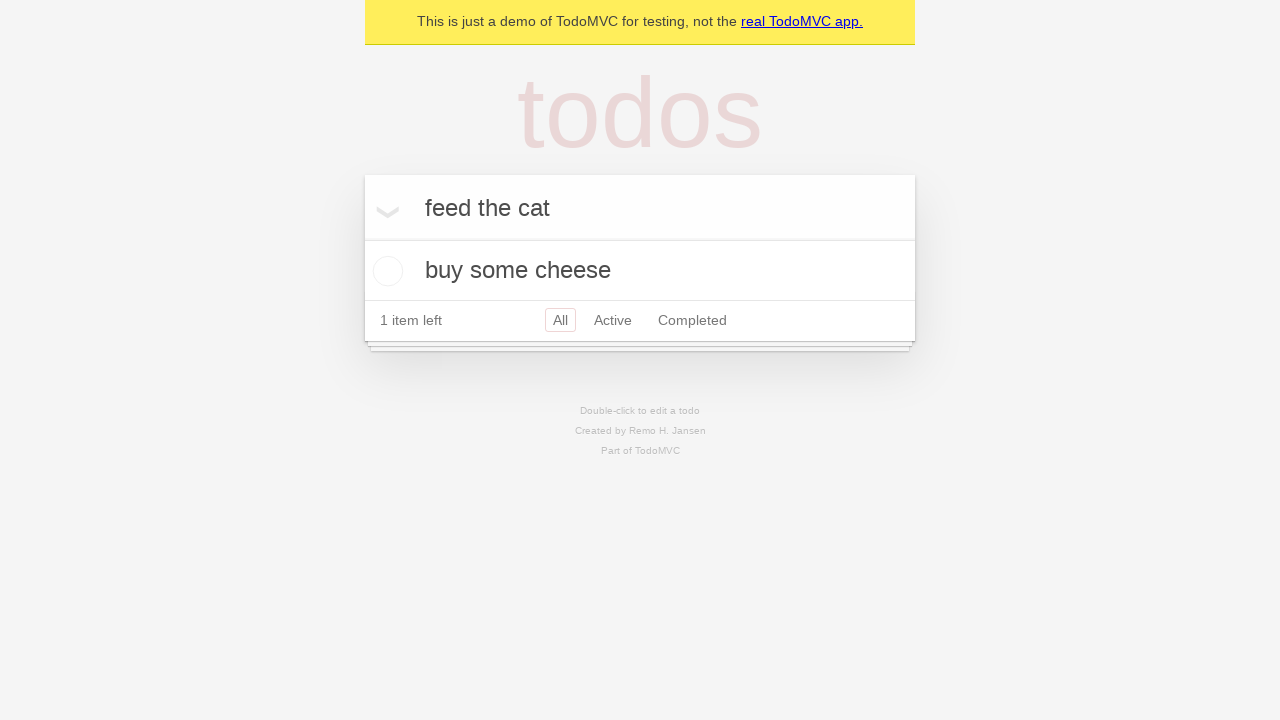

Pressed Enter to create second todo item on internal:attr=[placeholder="What needs to be done?"i]
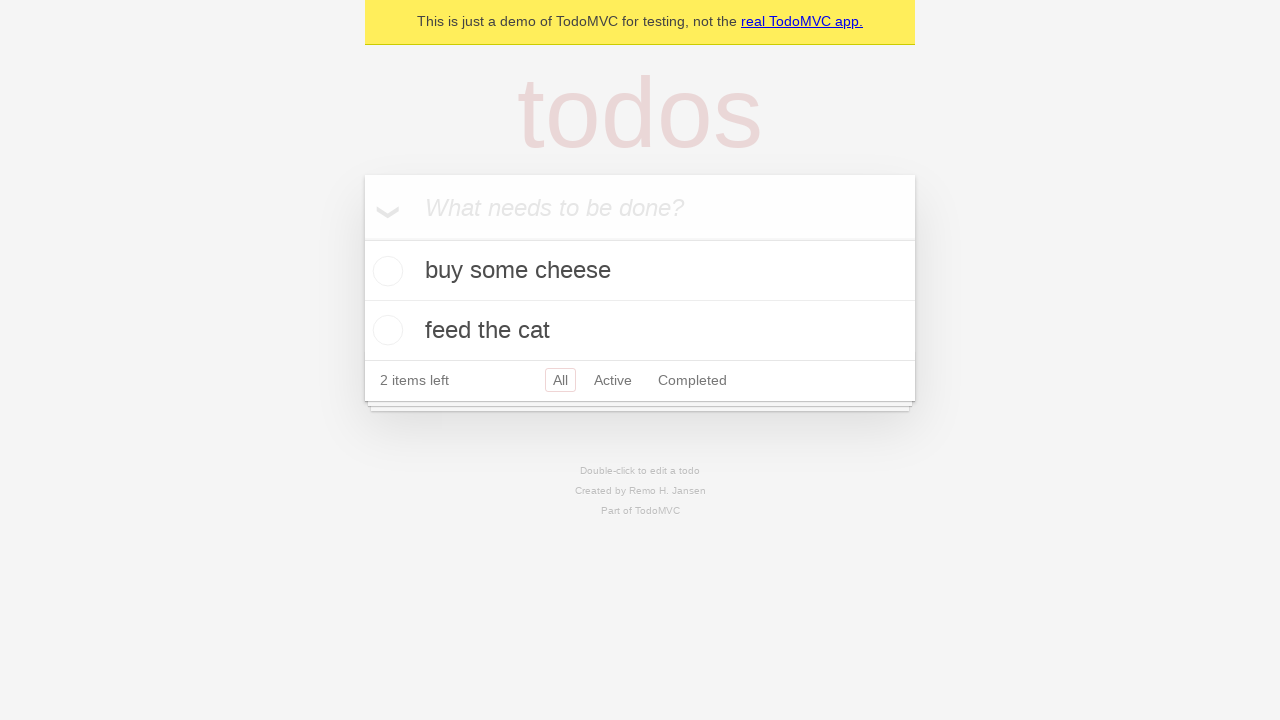

Filled todo input with 'book a doctors appointment' on internal:attr=[placeholder="What needs to be done?"i]
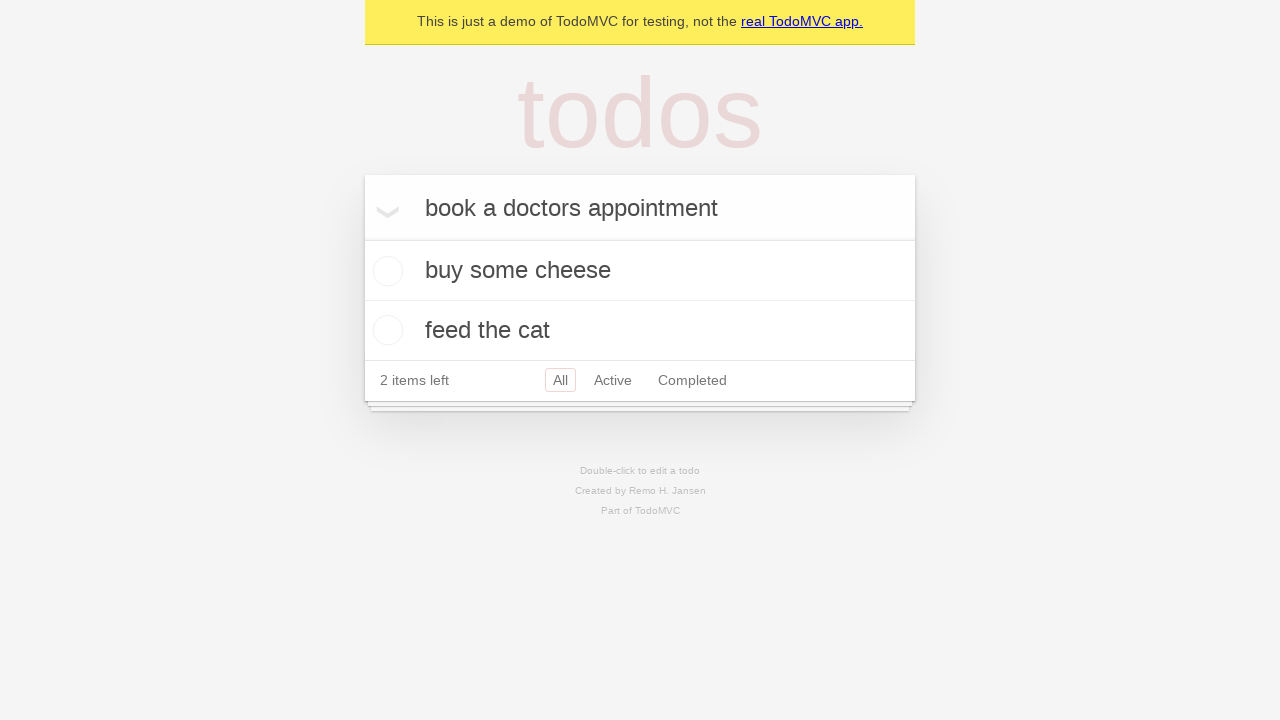

Pressed Enter to create third todo item on internal:attr=[placeholder="What needs to be done?"i]
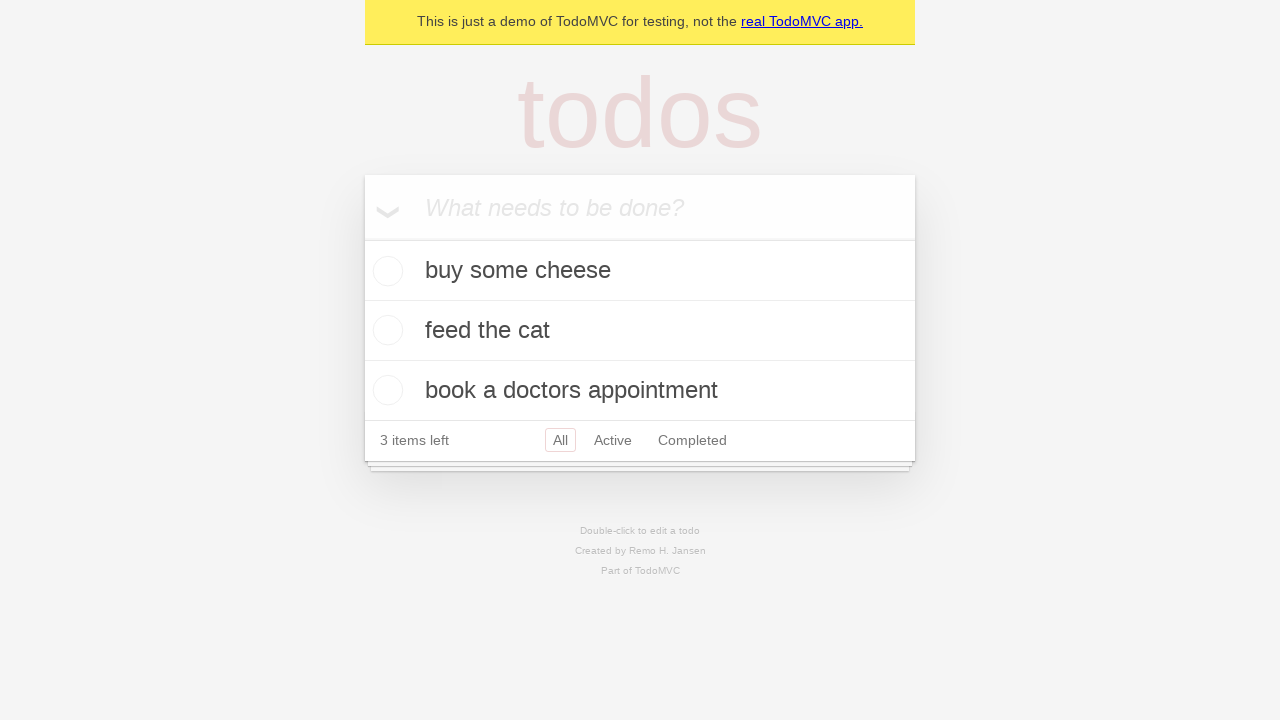

Checked the first todo item as completed at (385, 271) on .todo-list li .toggle >> nth=0
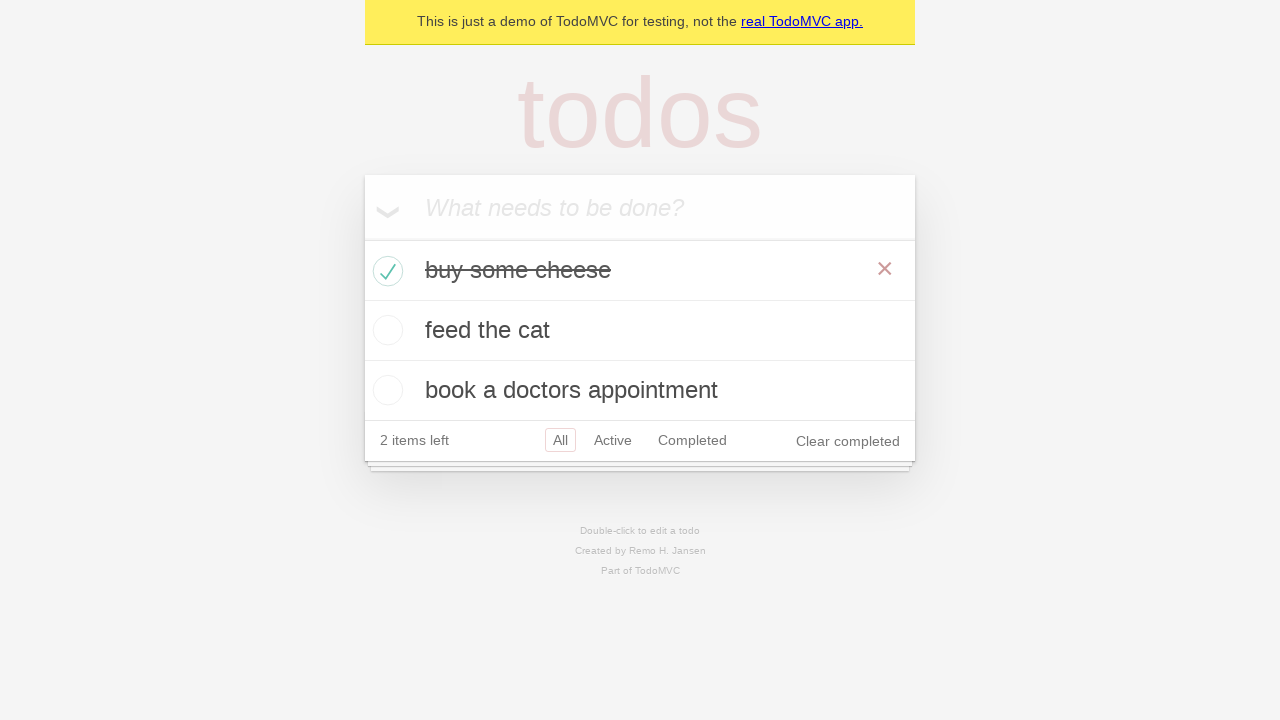

Clear completed button appeared after marking item as complete
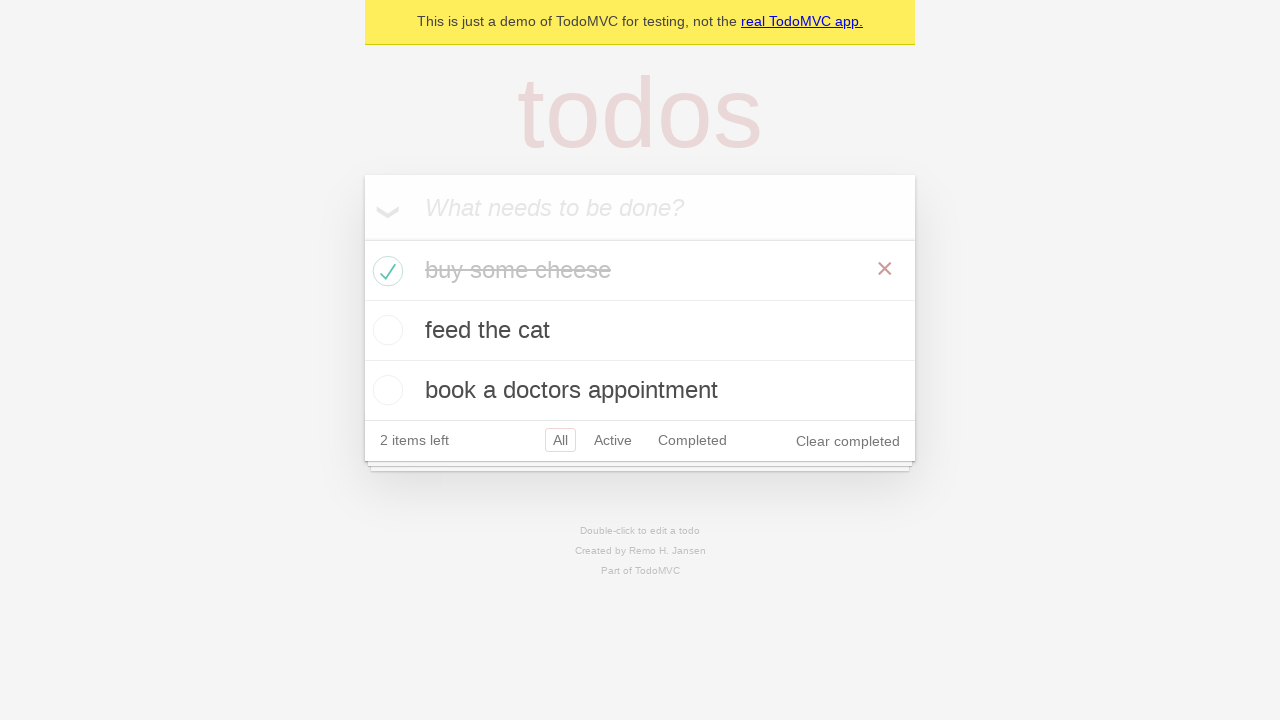

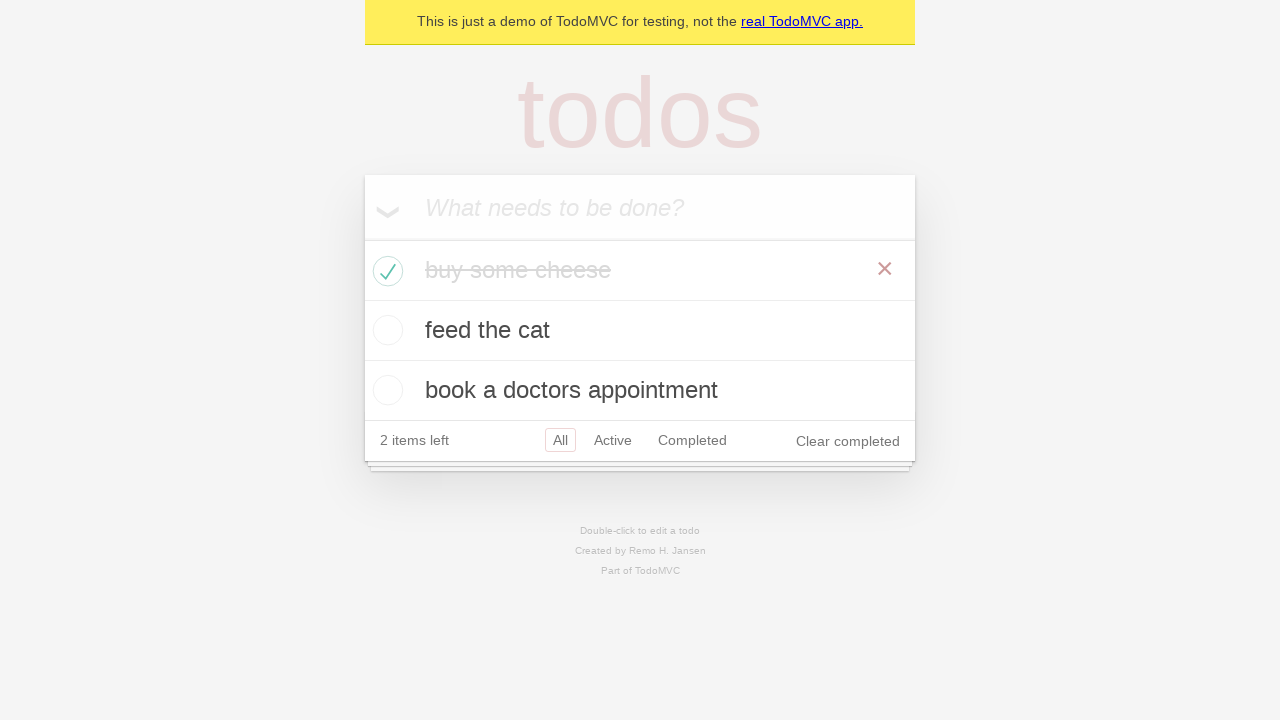